Navigates to the DataTables website, scrolls down to view the example table

Starting URL: https://datatables.net/

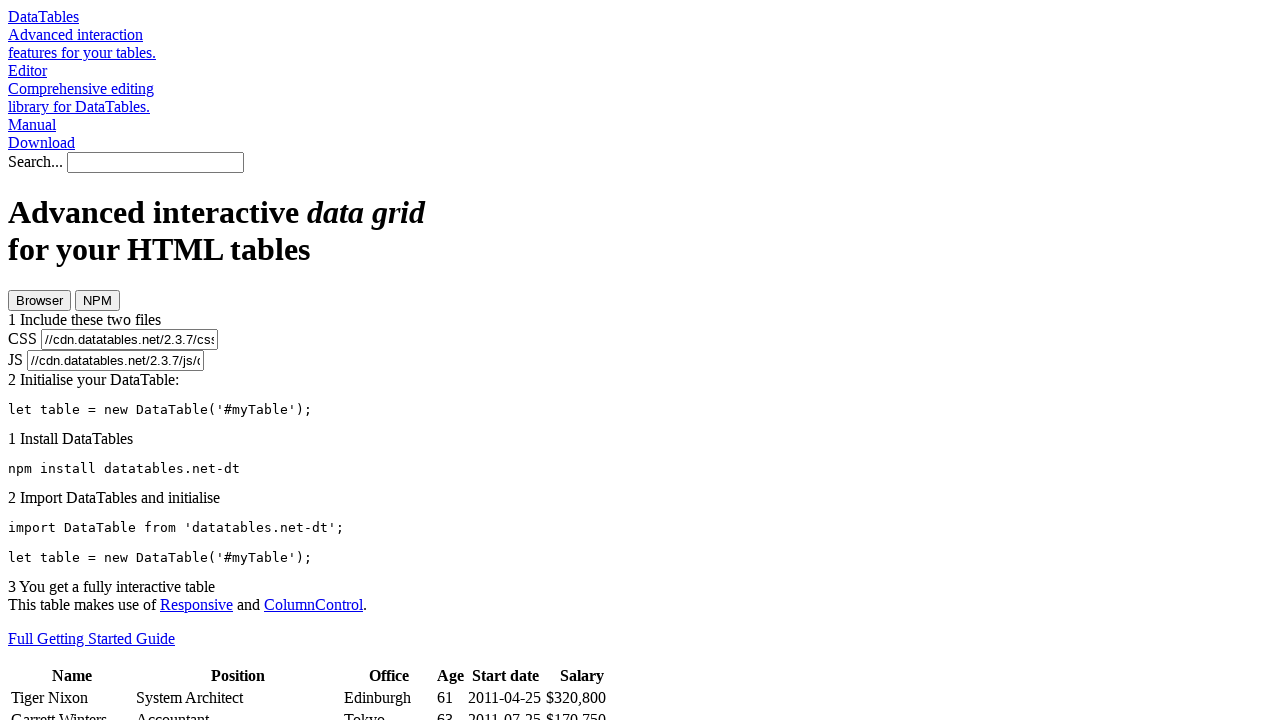

Scrolled down the page using PageDown
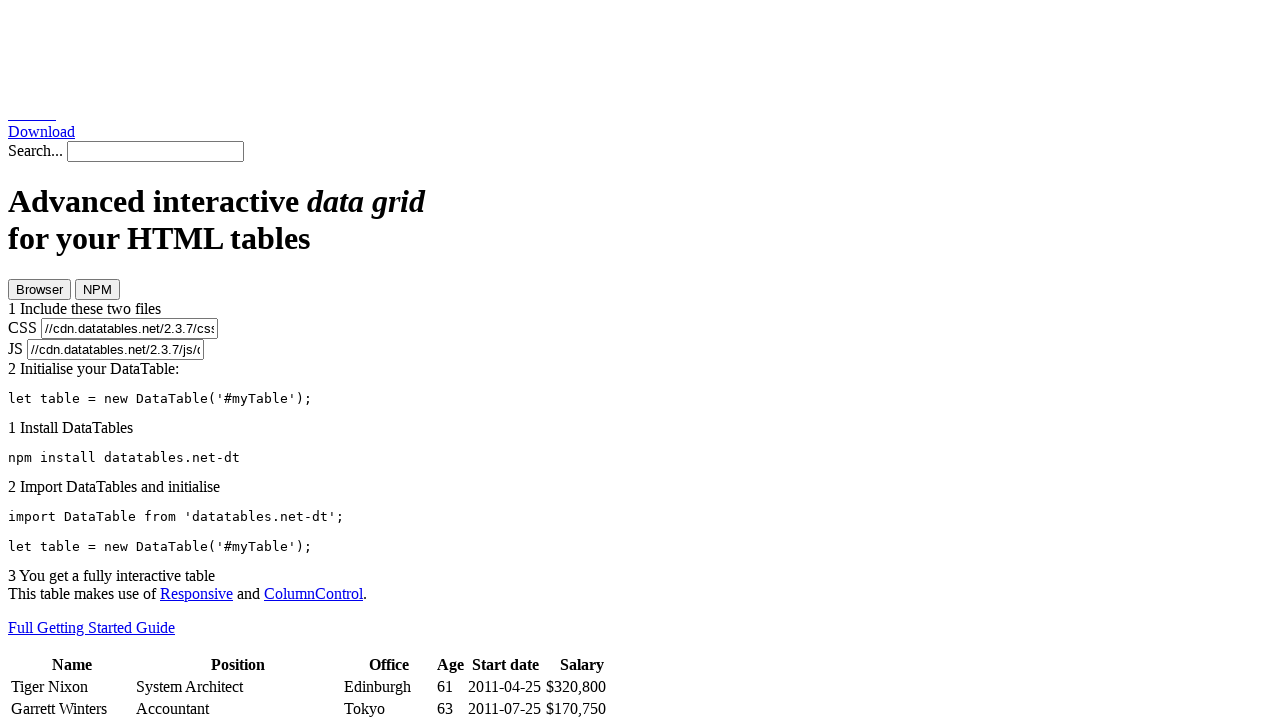

DataTables example table (#example) became visible
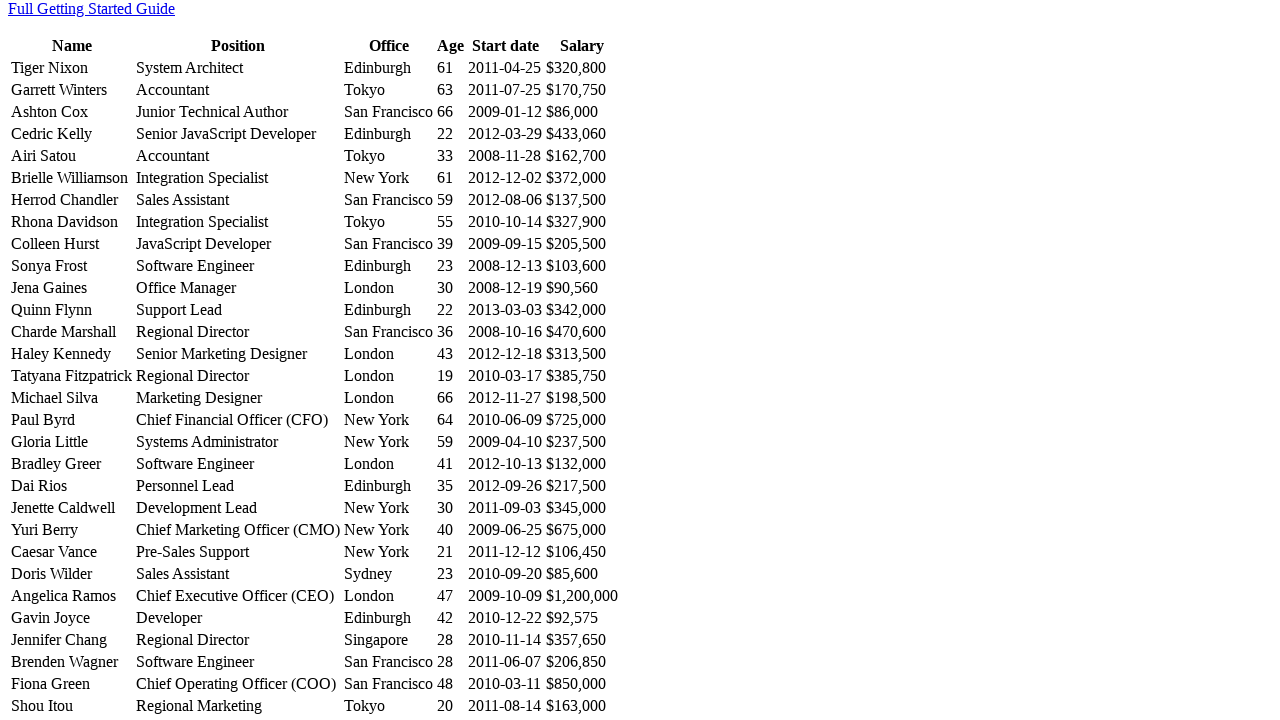

Located the example table element
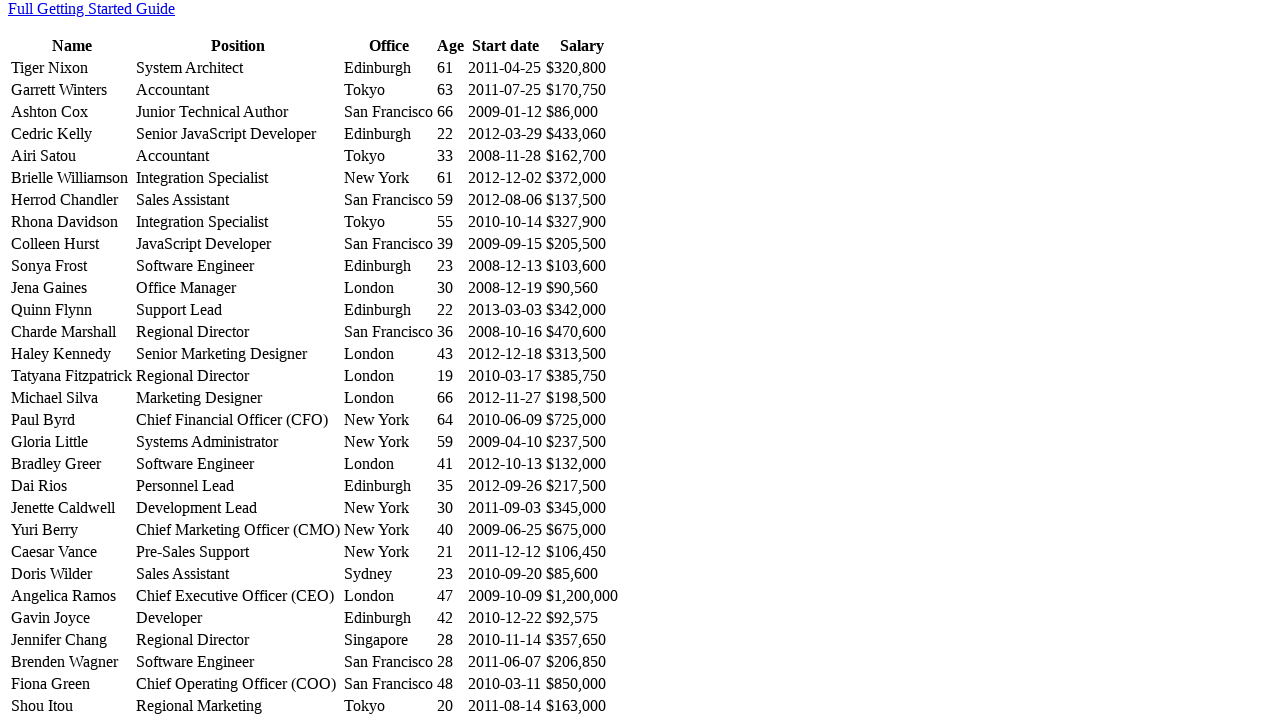

Table element is ready and accessible
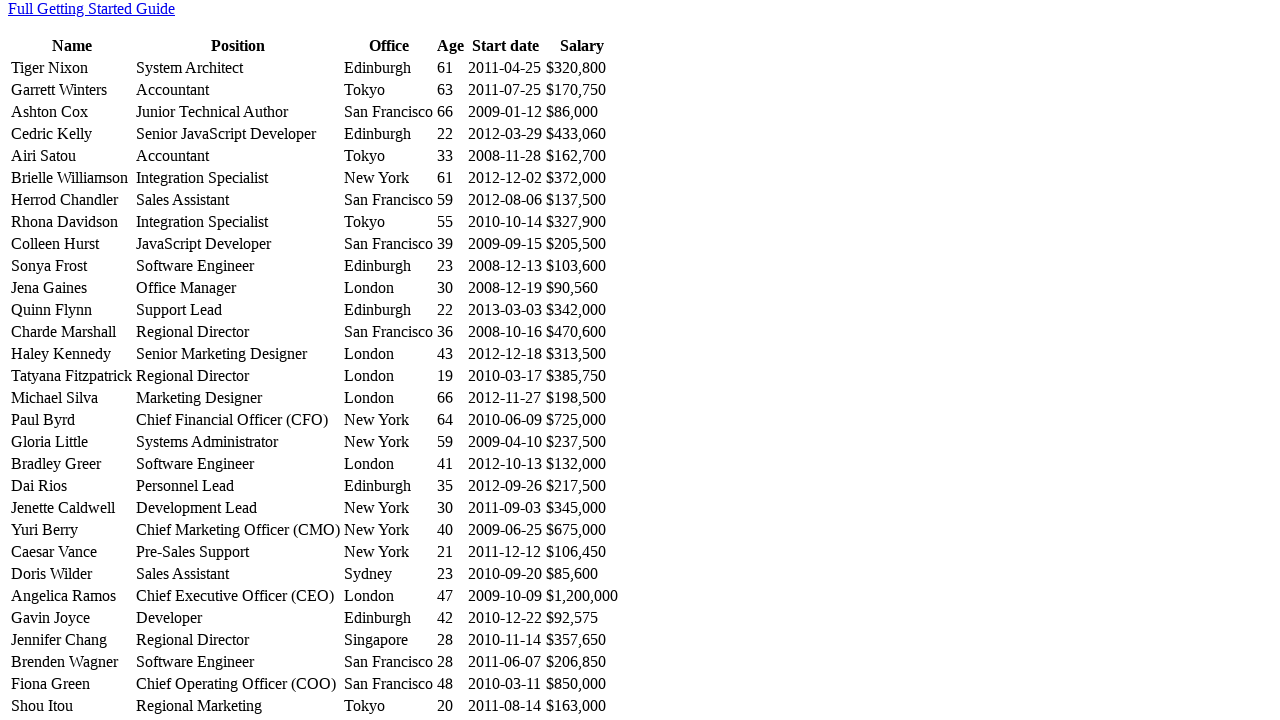

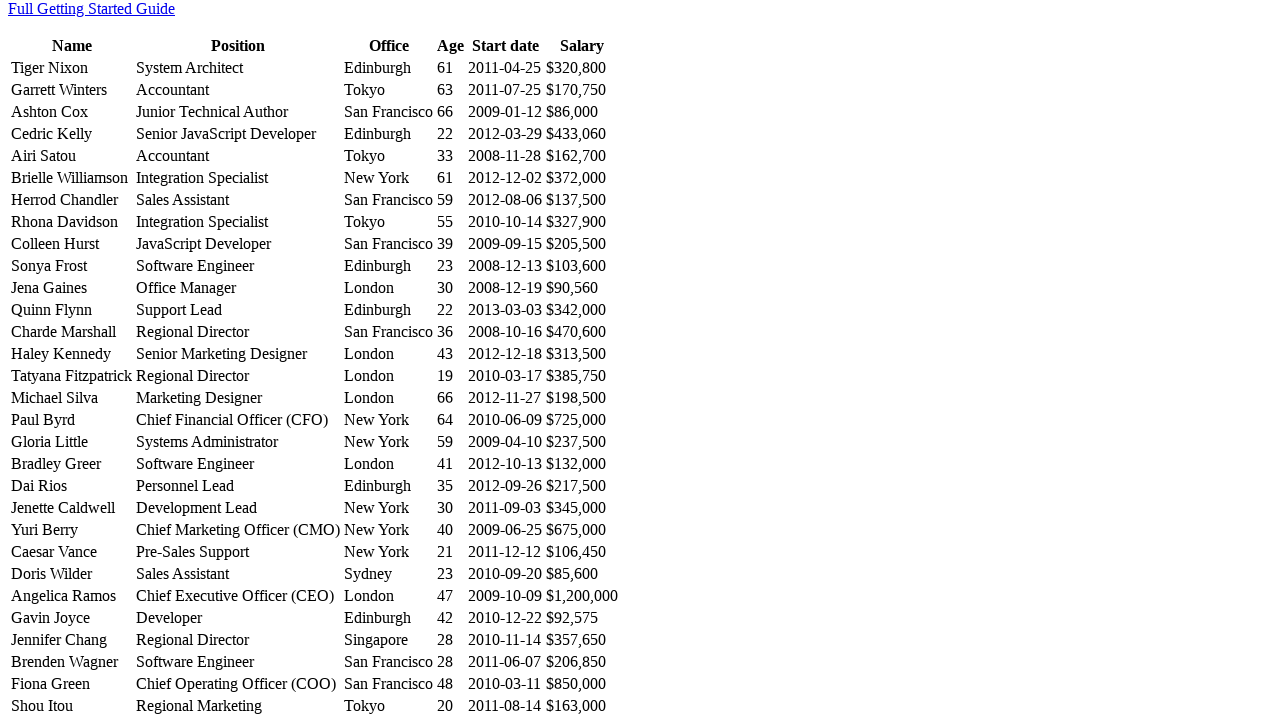